Tests that clicking the "Due" column header twice sorts the table values in descending order.

Starting URL: http://the-internet.herokuapp.com/tables

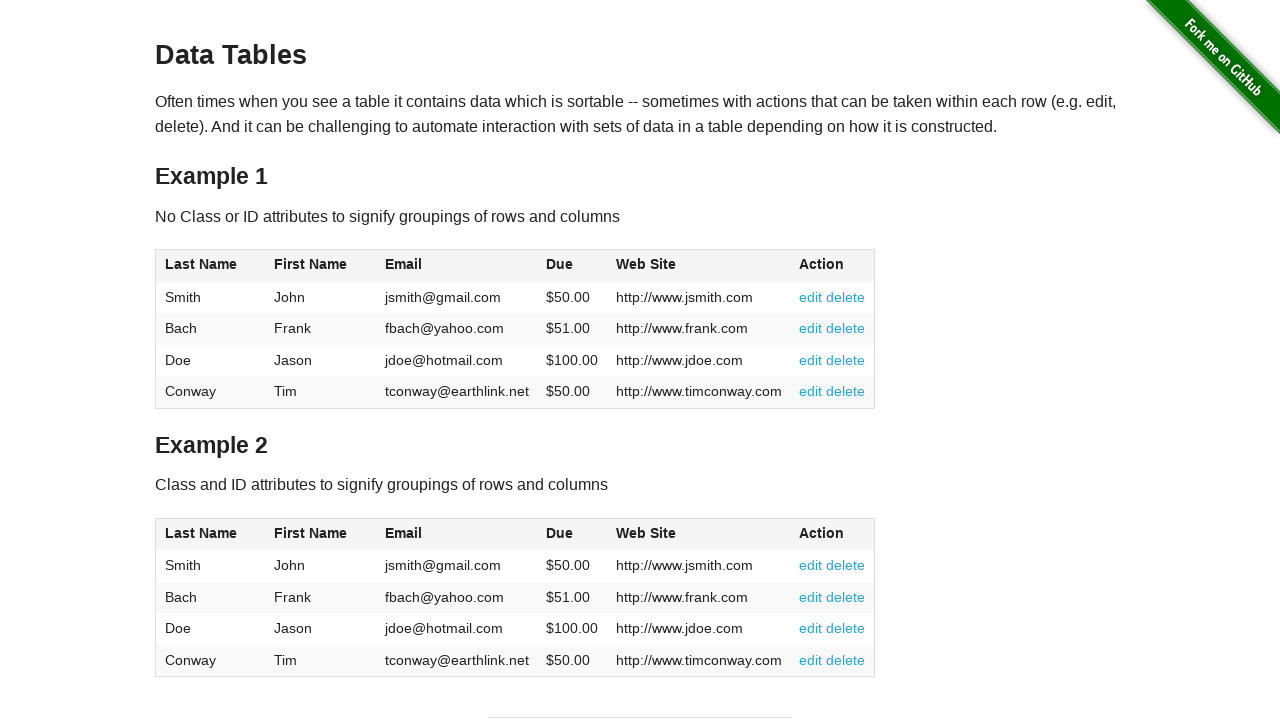

Clicked Due column header first time for ascending sort at (572, 266) on #table1 thead tr th:nth-of-type(4)
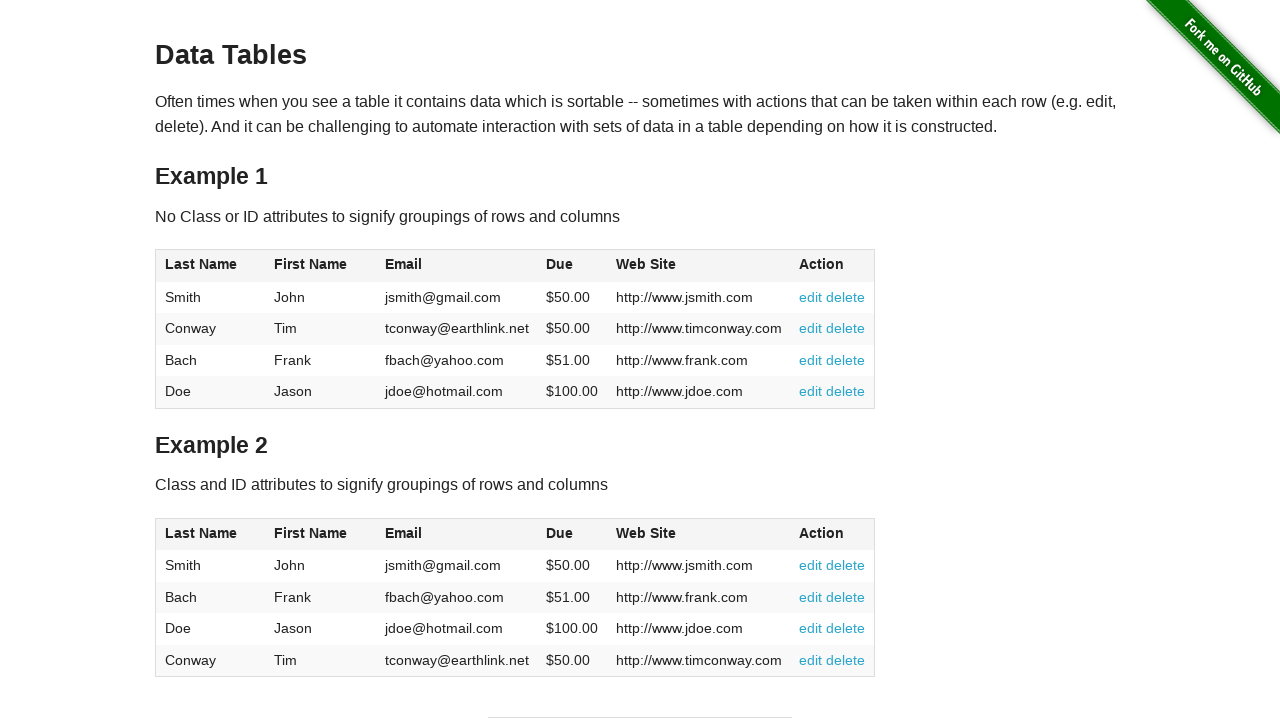

Clicked Due column header second time for descending sort at (572, 266) on #table1 thead tr th:nth-of-type(4)
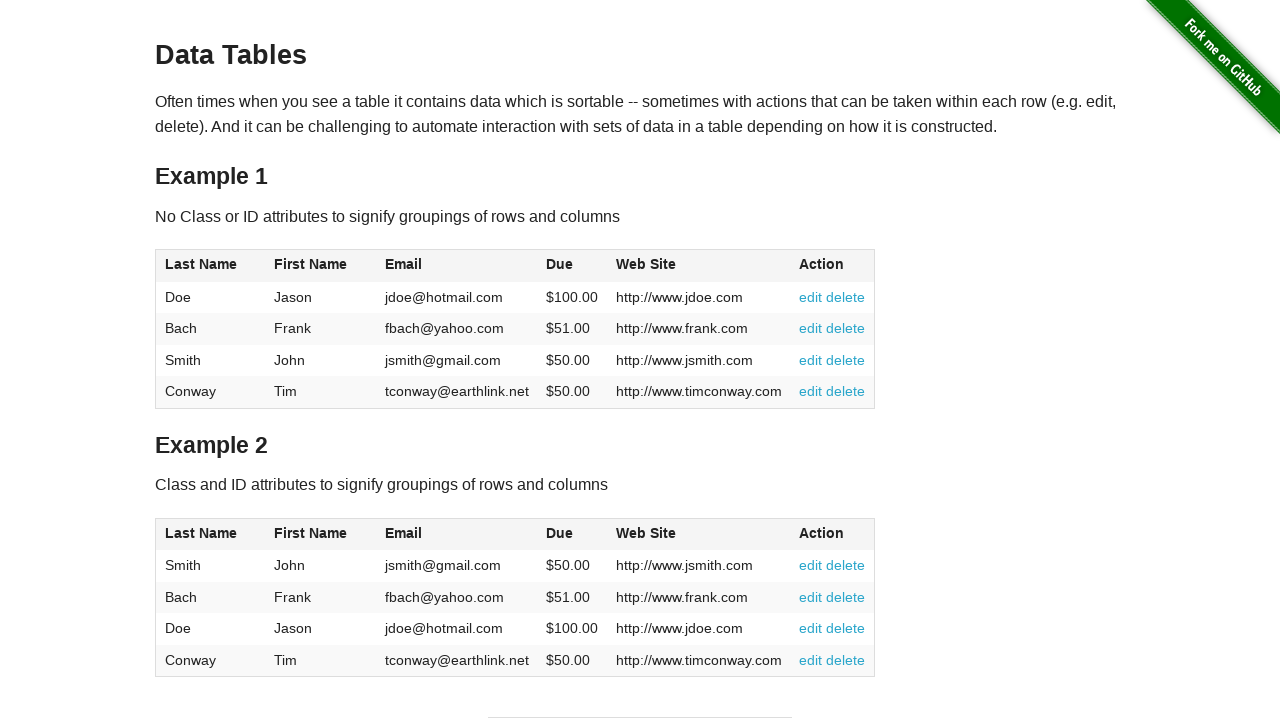

Table data loaded and is visible
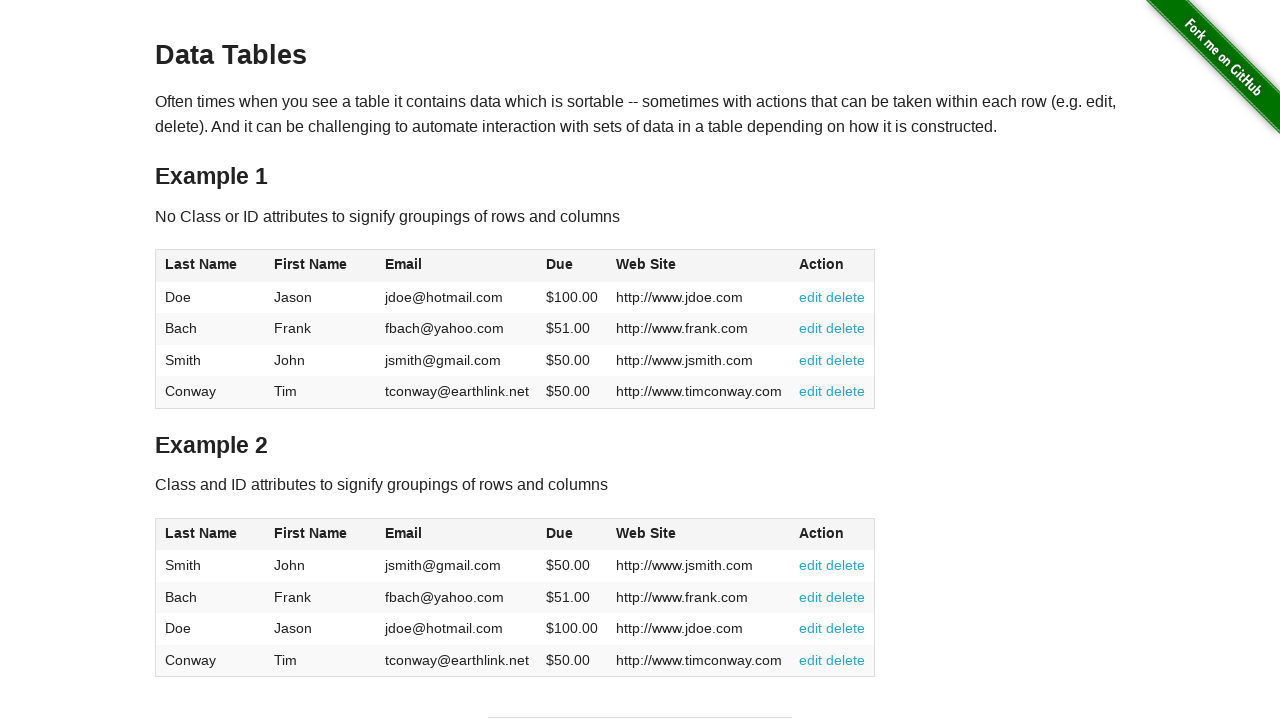

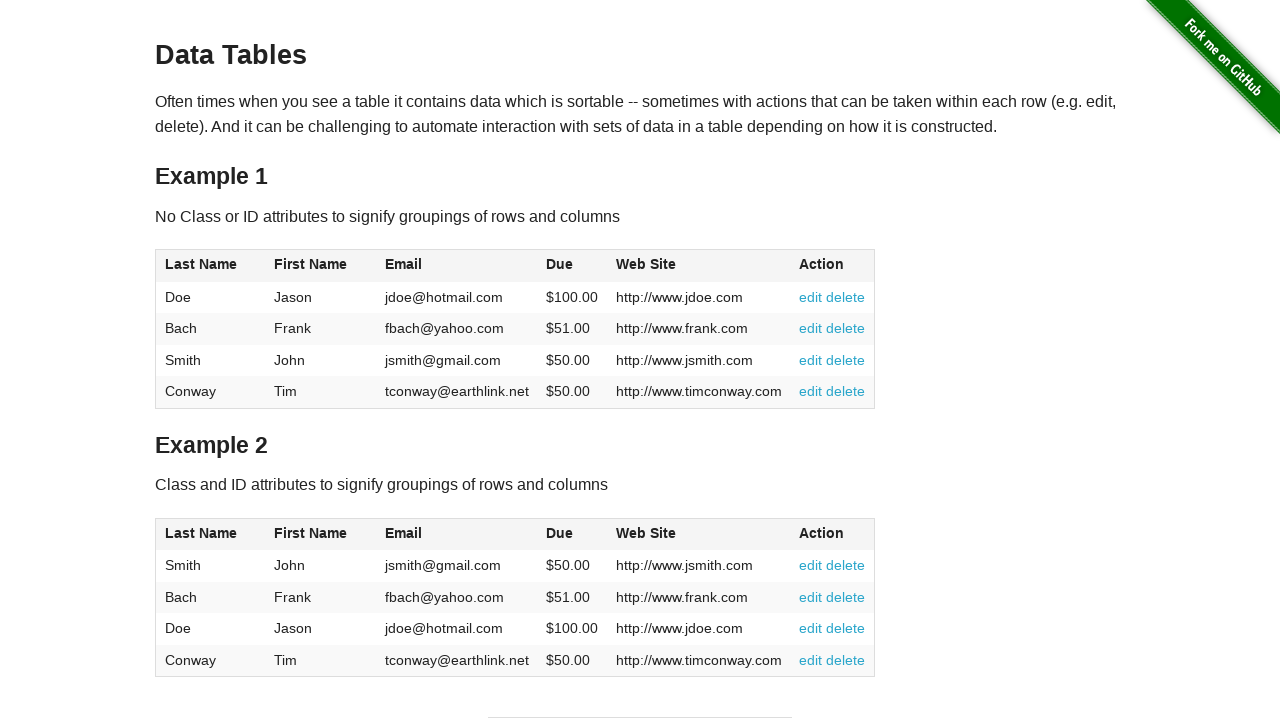